Tests registration form with mismatched password confirmation to verify password confirmation validation

Starting URL: https://alada.vn/tai-khoan/dang-ky.html

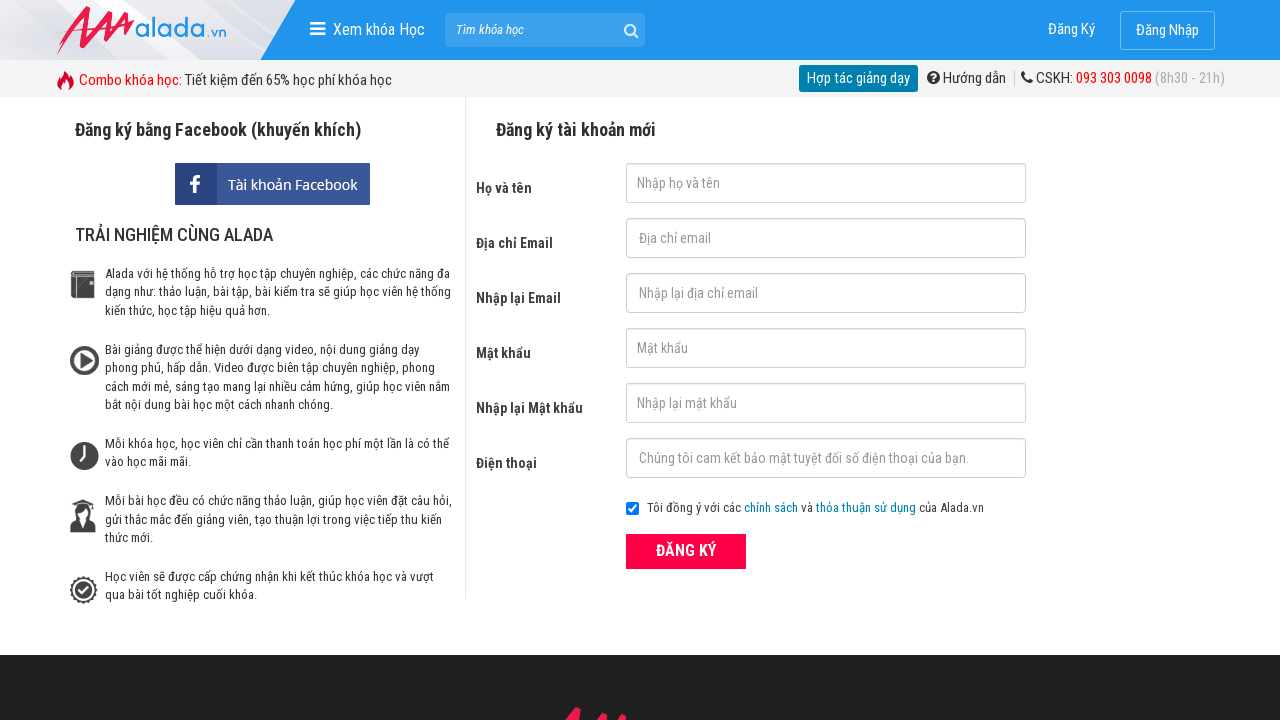

Filled first name field with 'abc' on input#txtFirstname
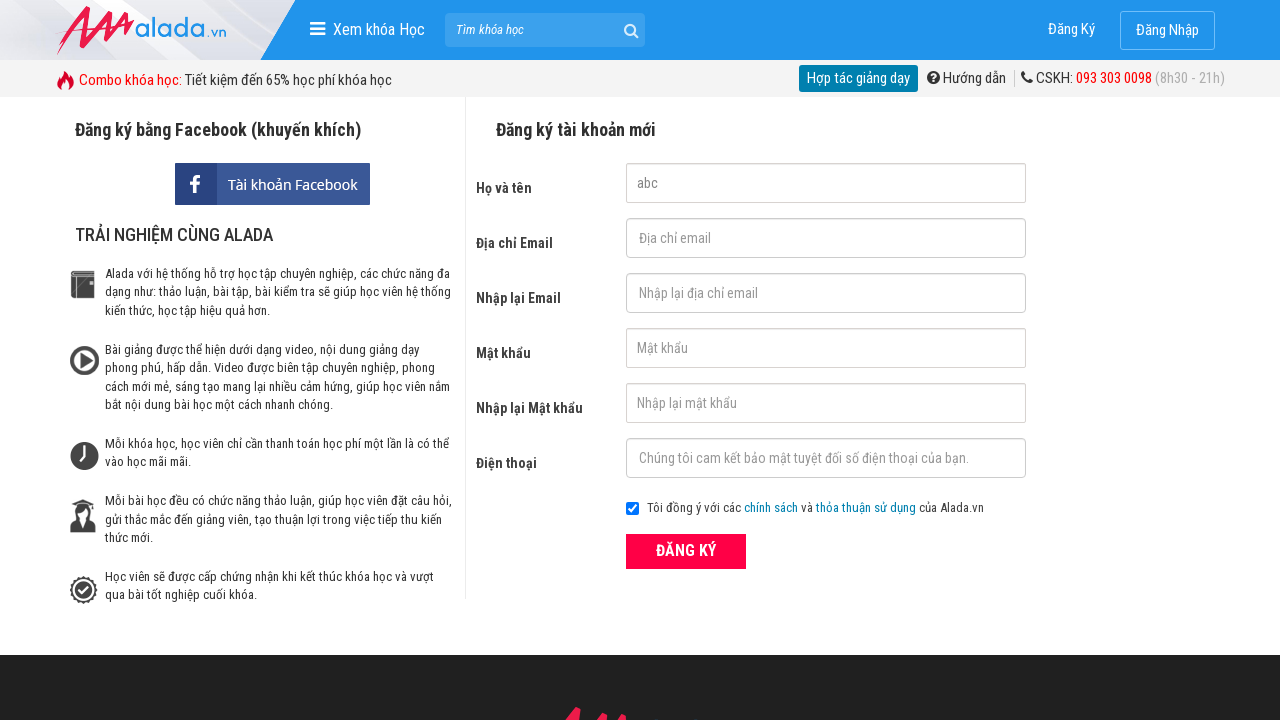

Filled email field with 'abc123@gmail.com' on input#txtEmail
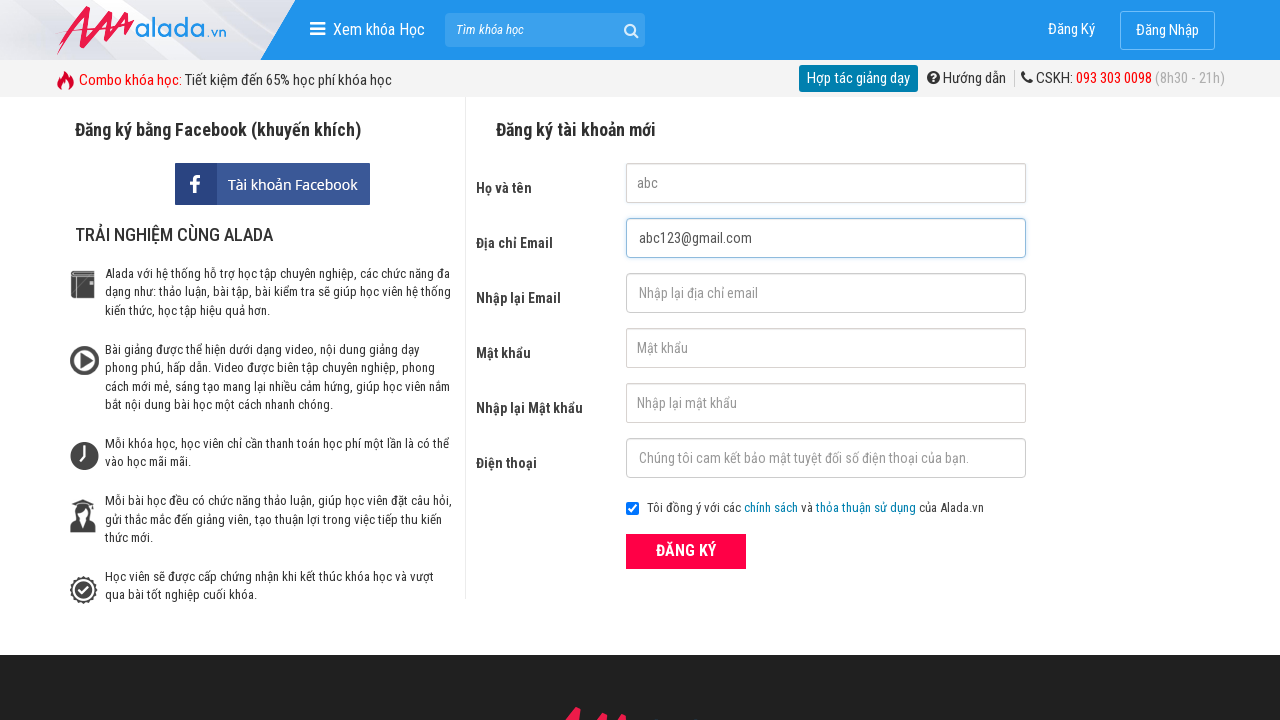

Filled email confirmation field with 'abc123@gmail.com' on input#txtCEmail
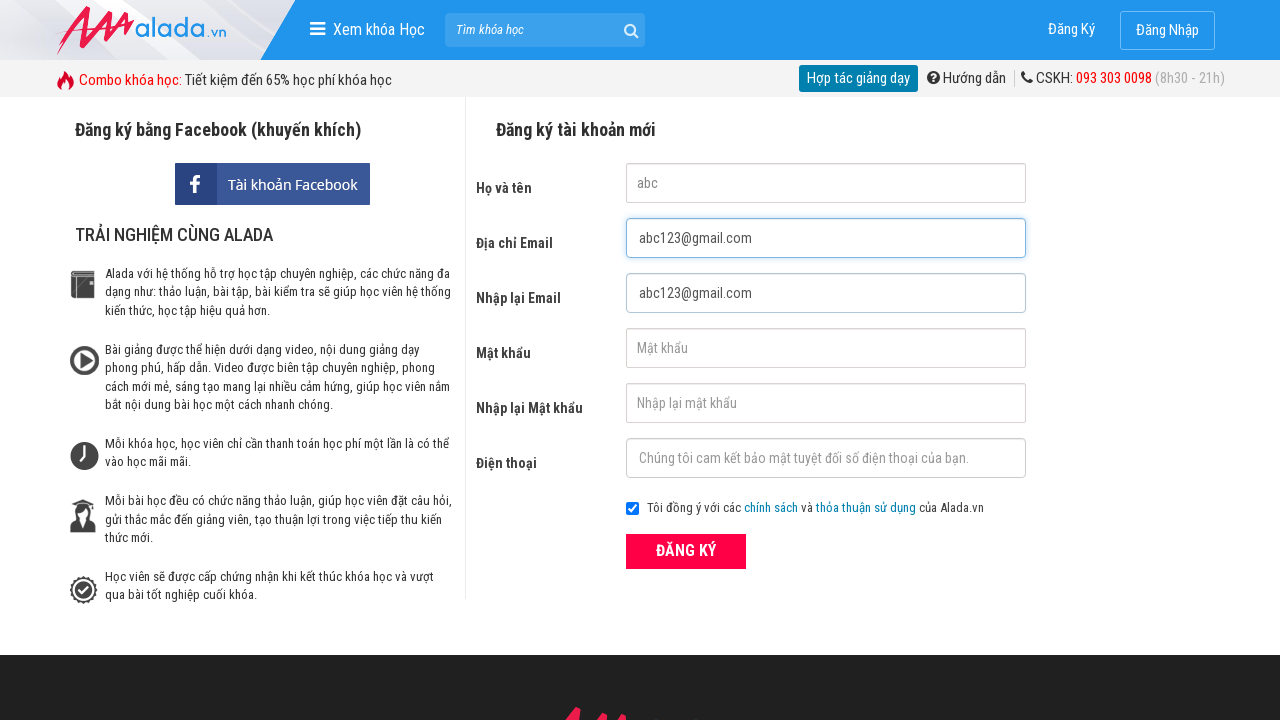

Filled password field with 'abc123' on input#txtPassword
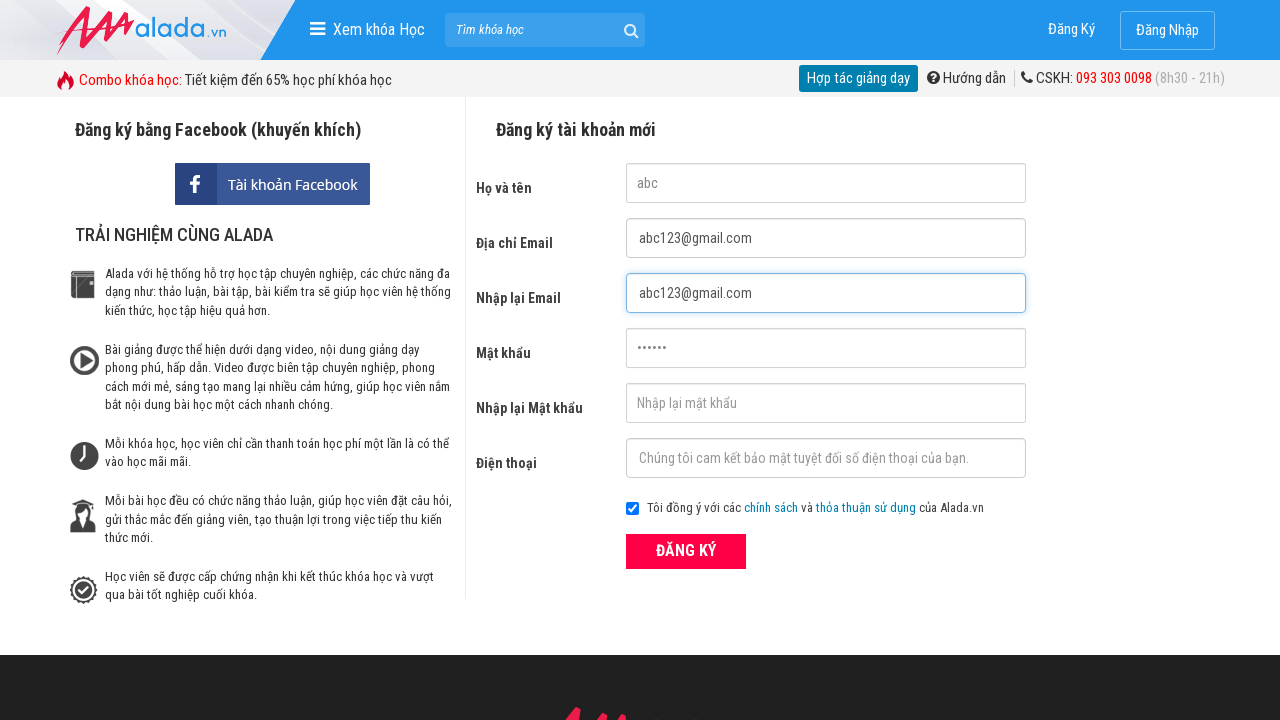

Filled password confirmation field with mismatched password 'abc124' on input#txtCPassword
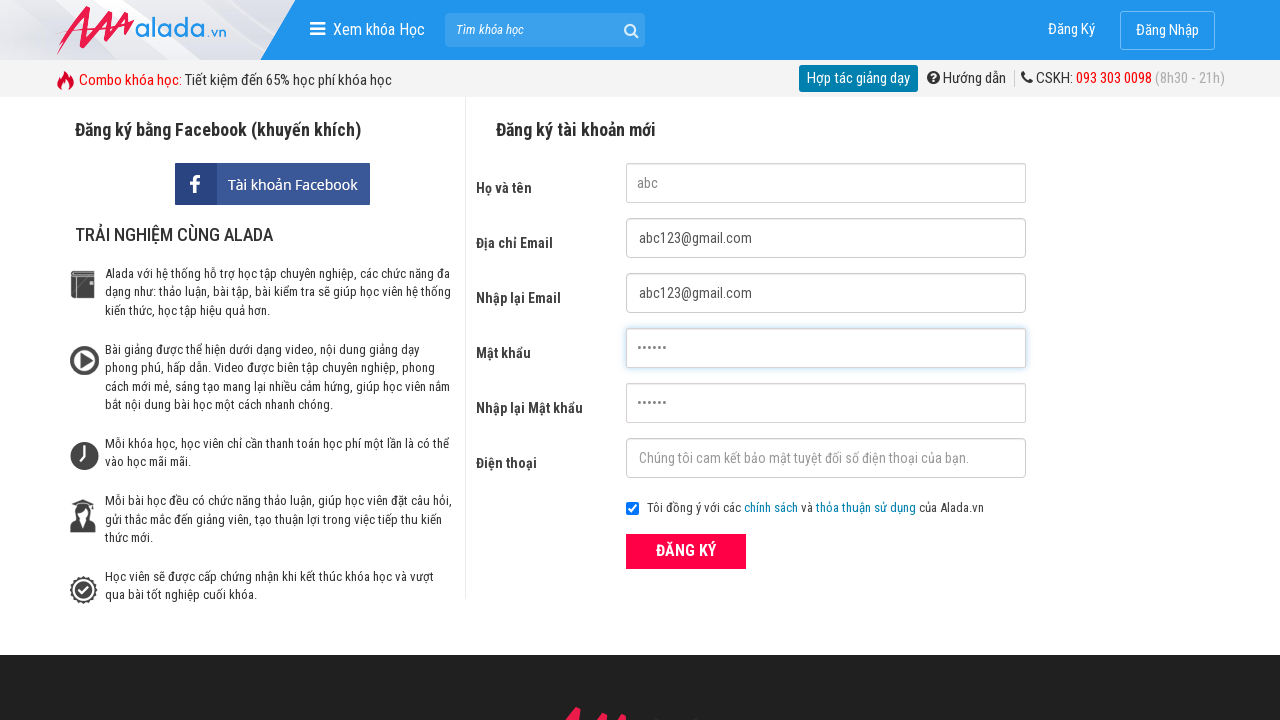

Filled phone field with '0123456789' on input#txtPhone
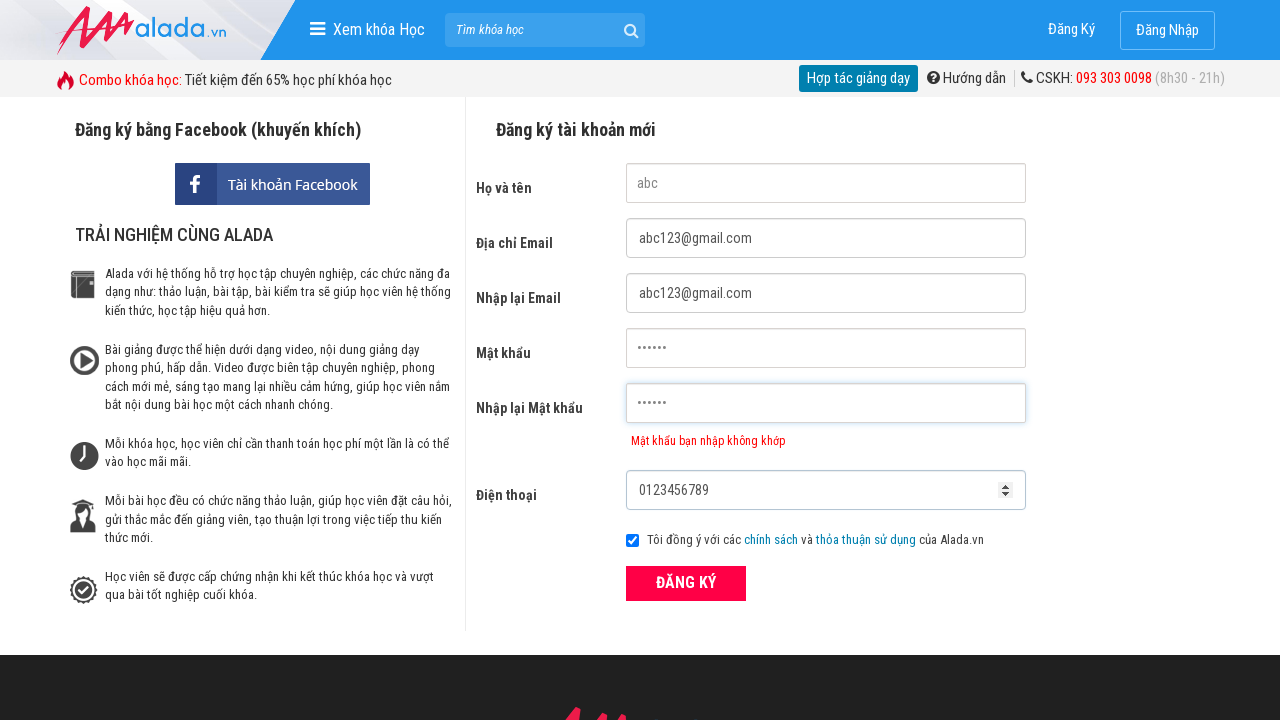

Clicked submit button to register at (686, 583) on button.btn_pink_sm.fs16
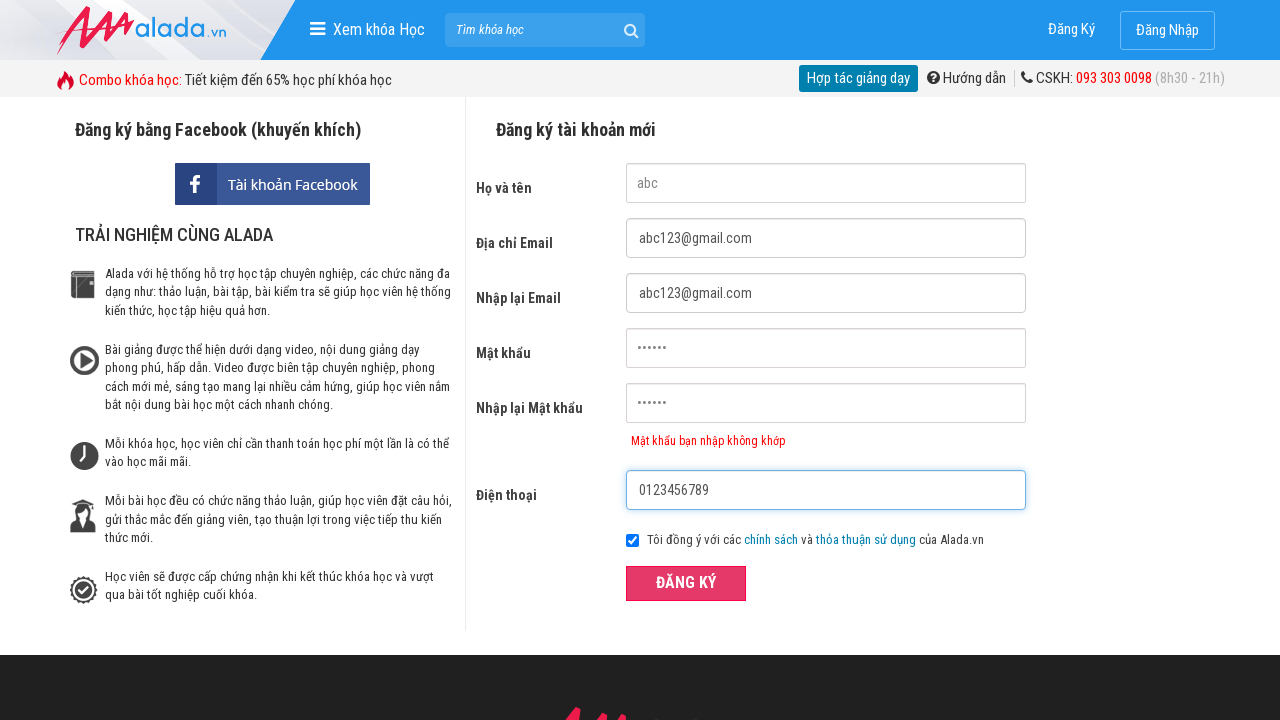

Password mismatch error message displayed: 'Mật khẩu bạn nhập không khớp'
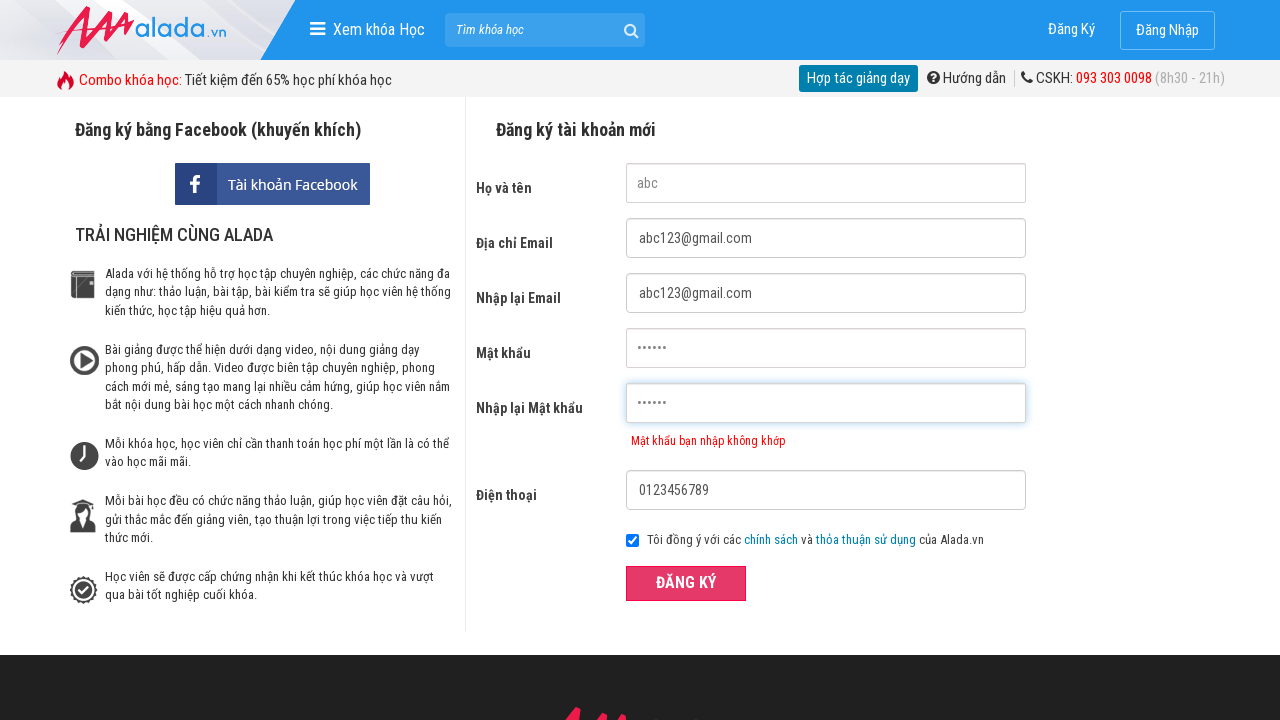

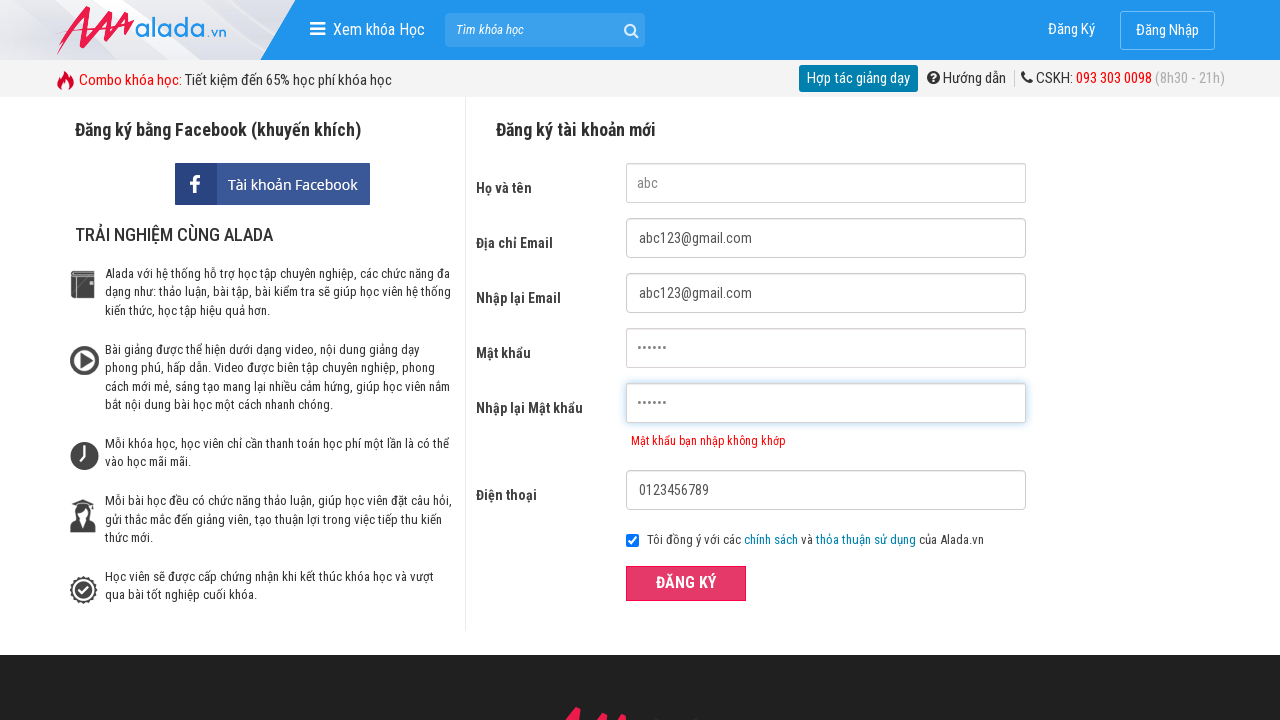